Tests scrolling to an element and clicking on it using browser actions

Starting URL: https://www.selenium.dev/

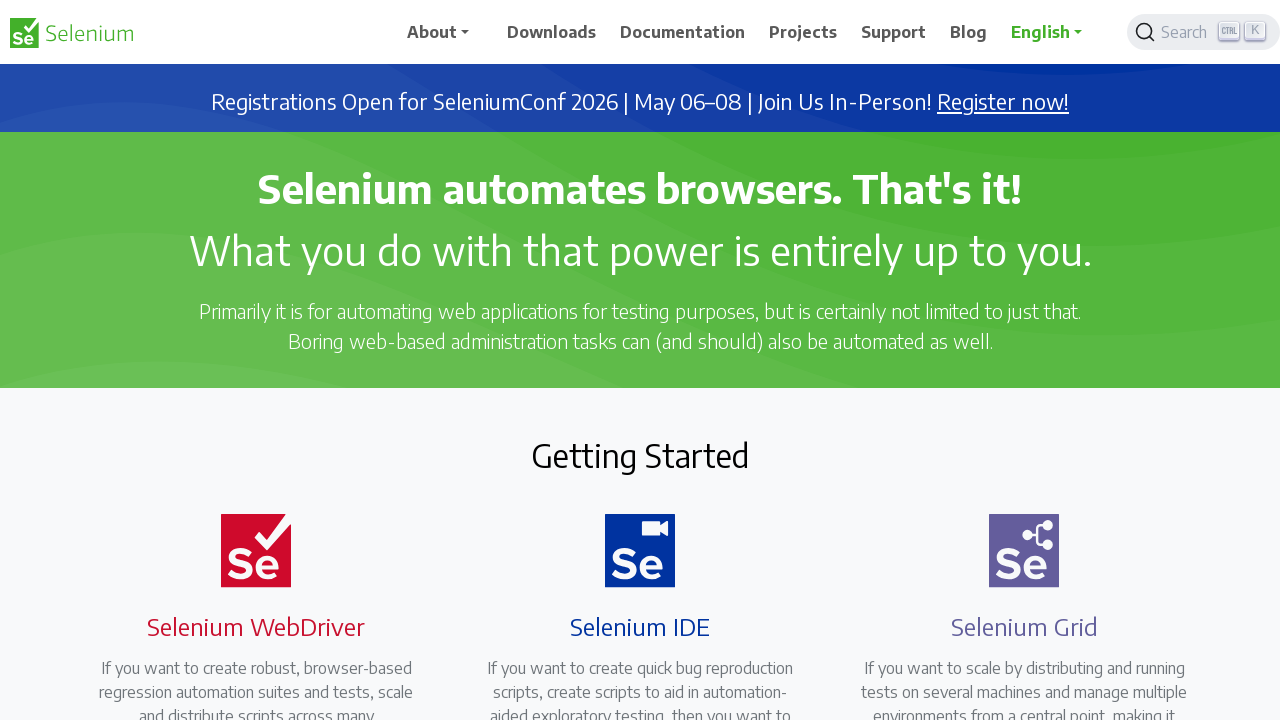

Located BrowserStack image element
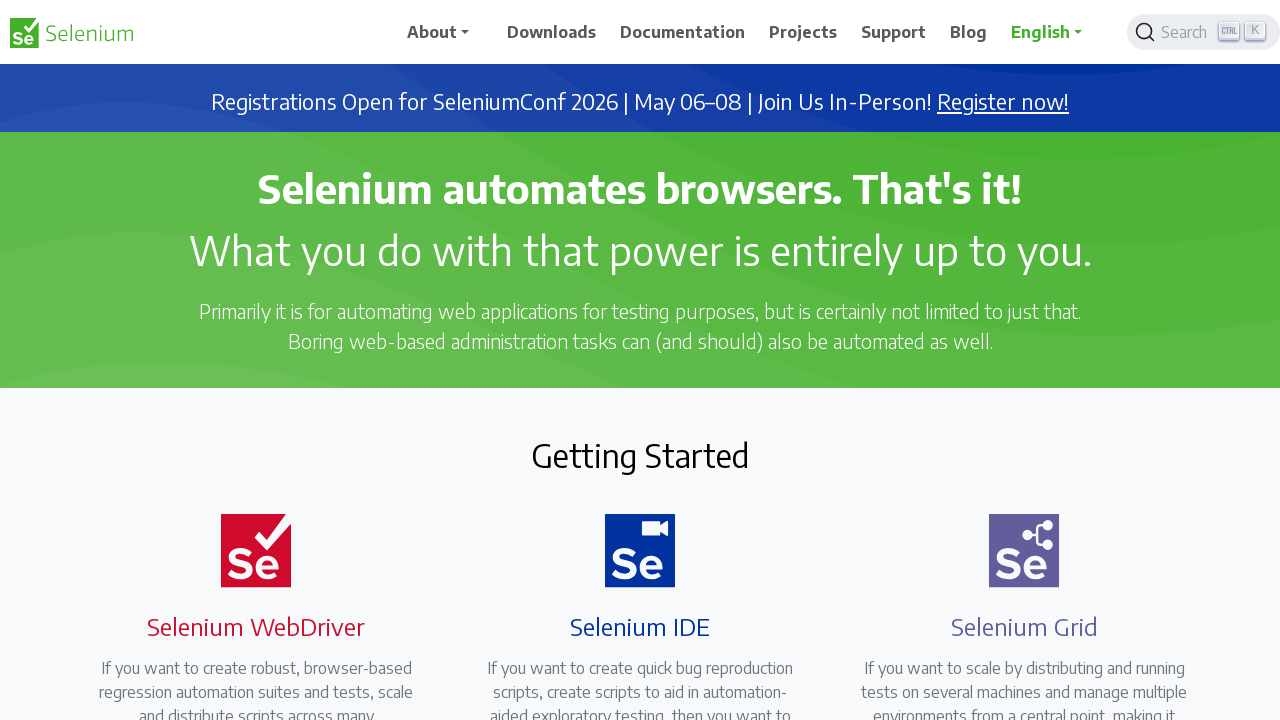

Scrolled to BrowserStack image element
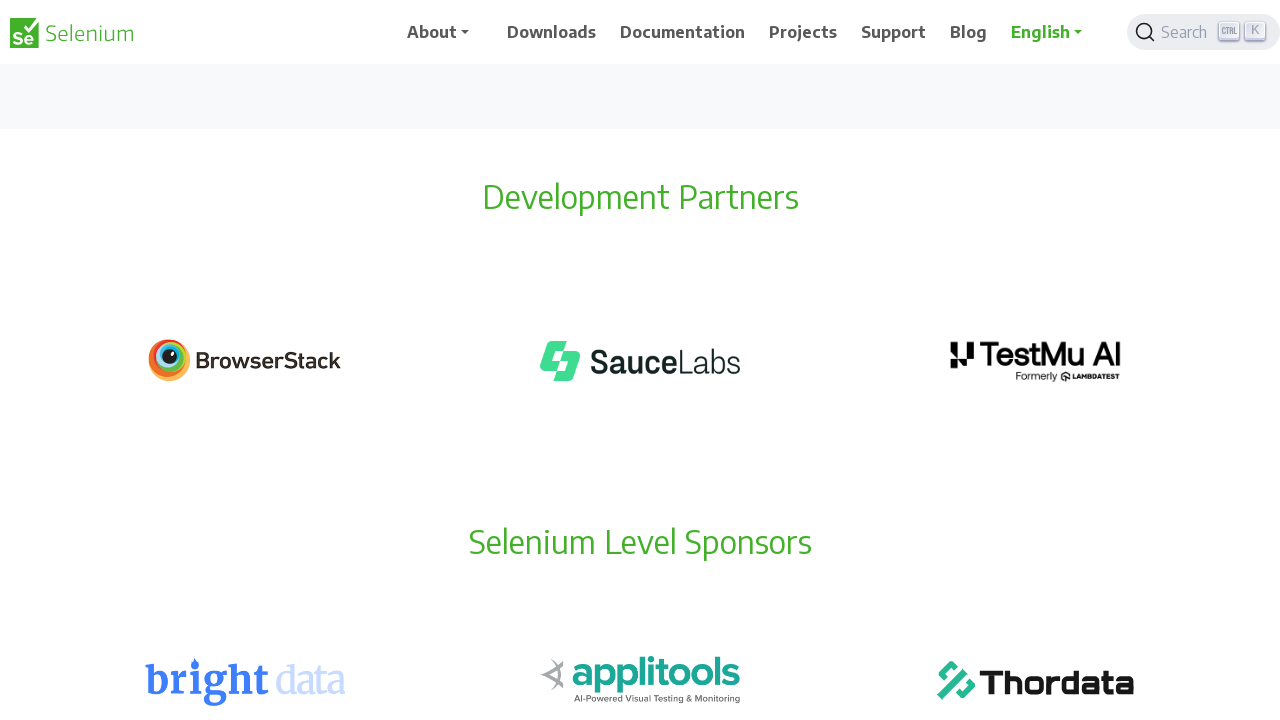

Clicked on BrowserStack image at (245, 361) on xpath=//img[@alt='BrowserStack']
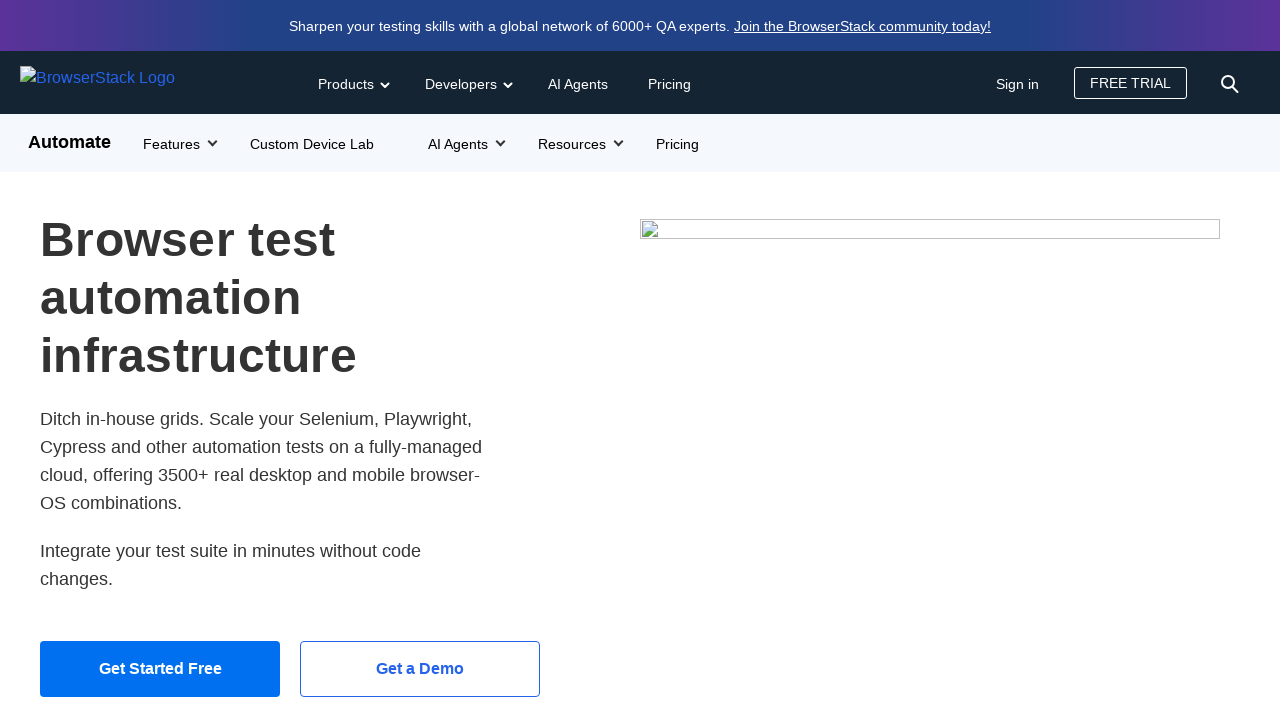

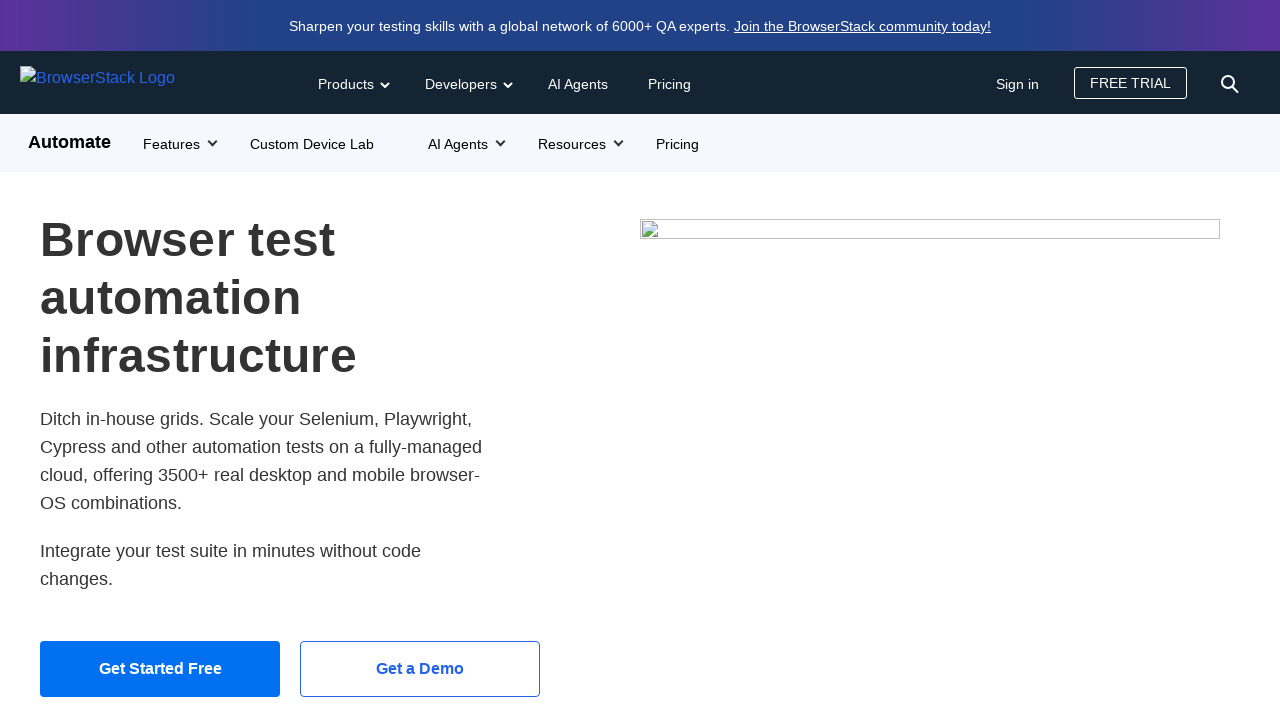